Tests a practice form by filling in personal details including first name, last name, selecting gender, experience, date, profession, tools, continent, and submitting the form.

Starting URL: https://www.techlistic.com/p/selenium-practice-form.html

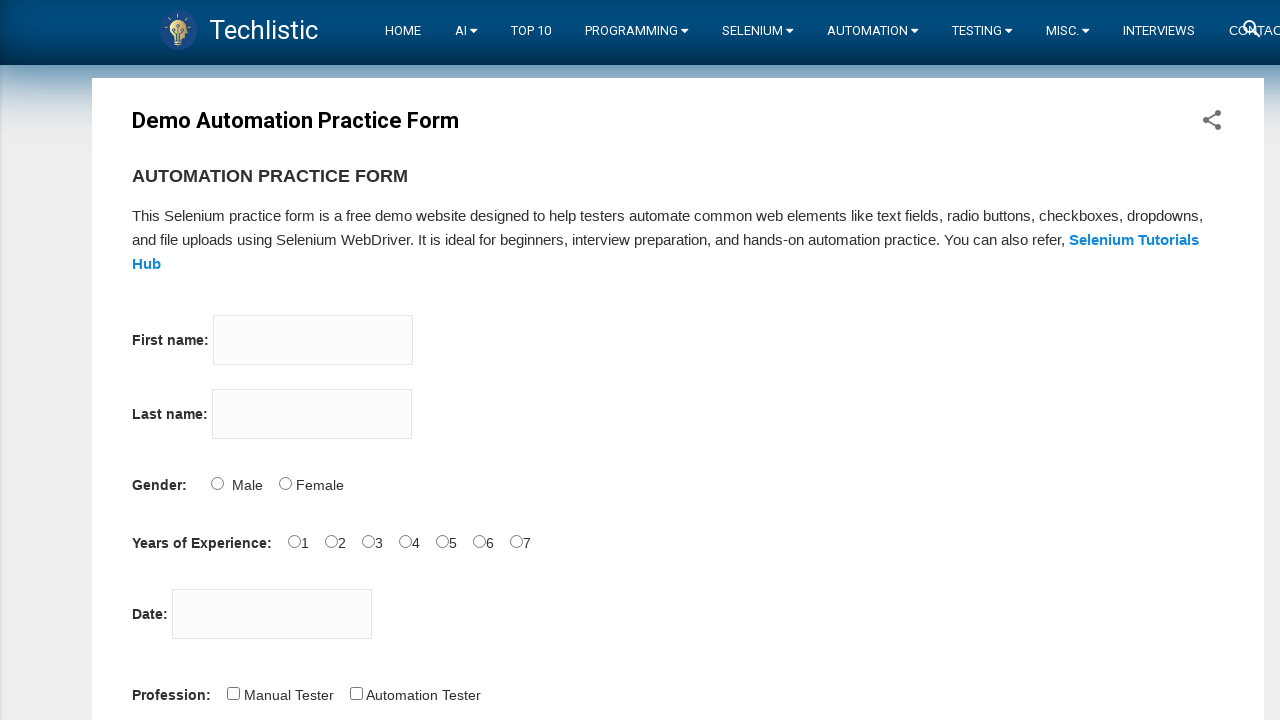

Filled first name field with 'Michael' on input[name='firstname']
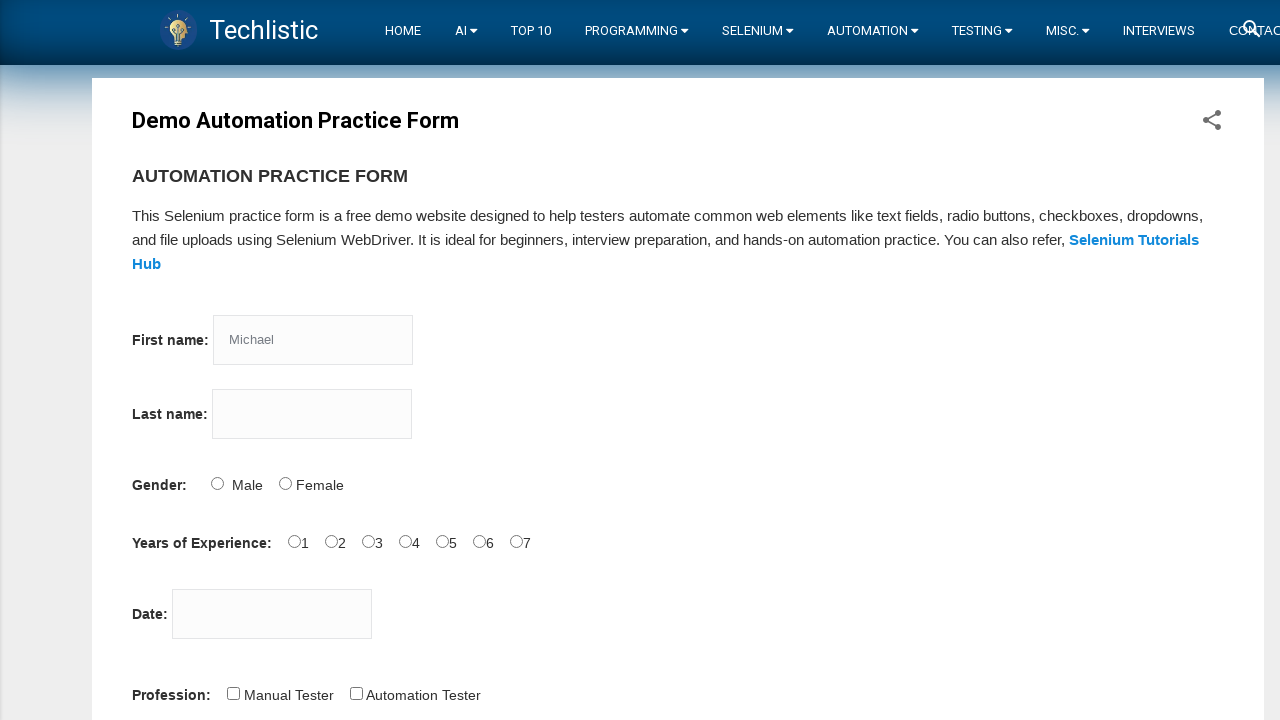

Filled last name field with 'Thompson' on input[name='lastname']
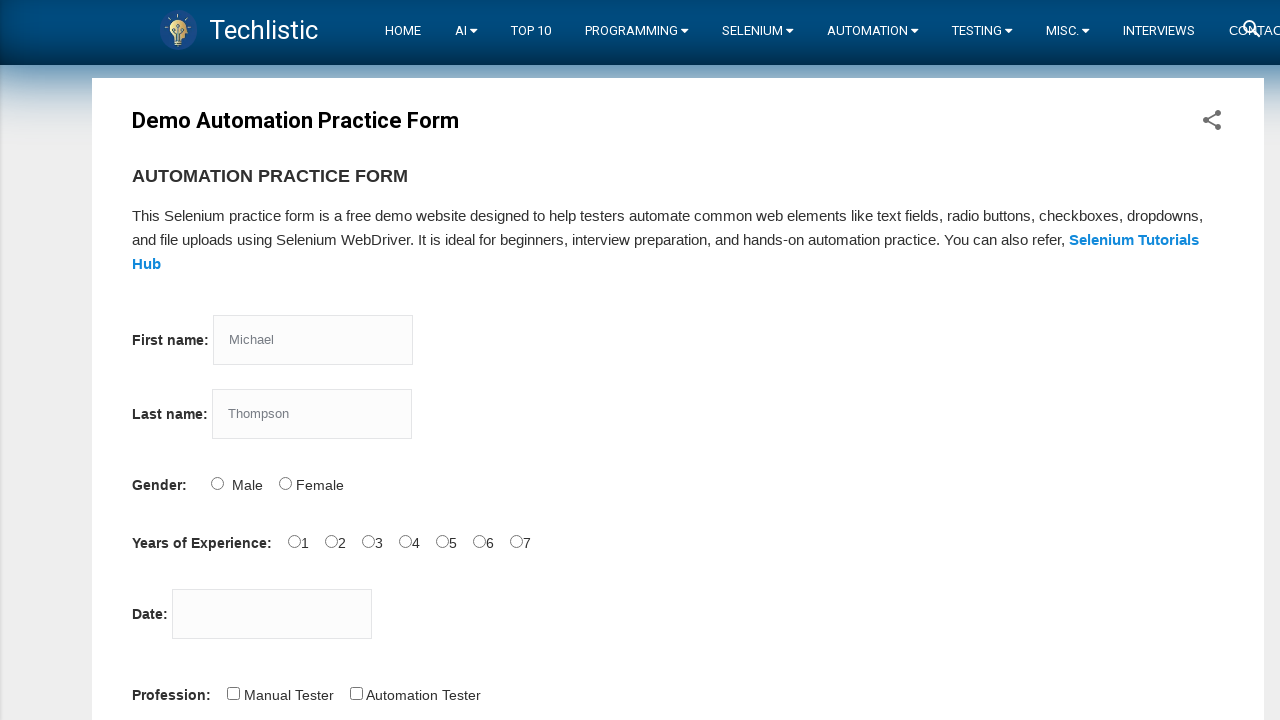

Selected Male gender option at (285, 483) on #sex-1
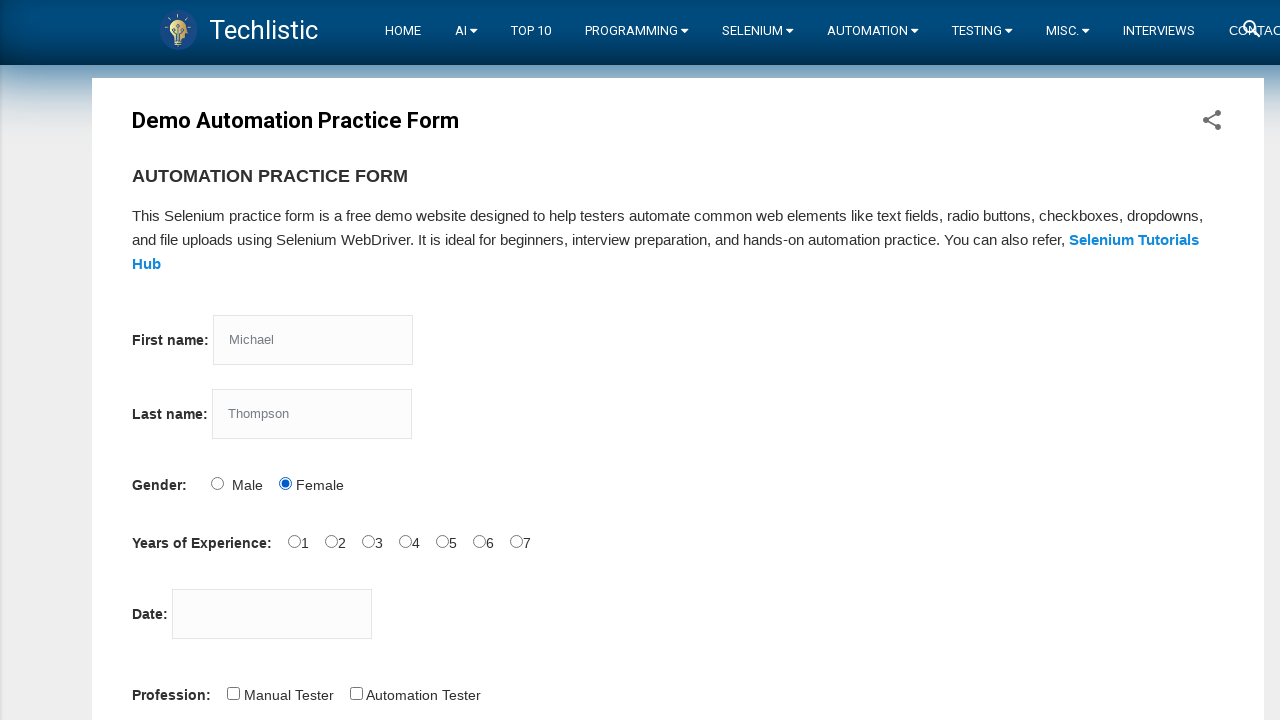

Selected 0 years of experience at (294, 541) on #exp-0
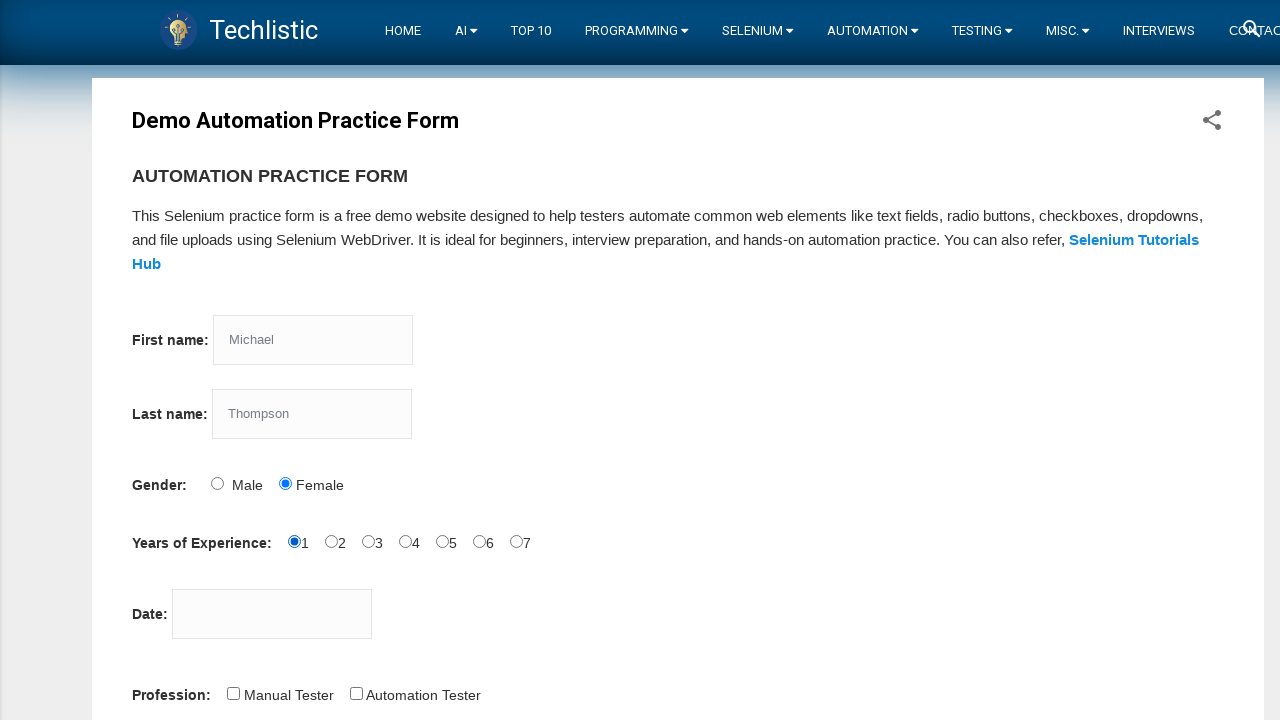

Filled date picker with '15-03-2025' on #datepicker
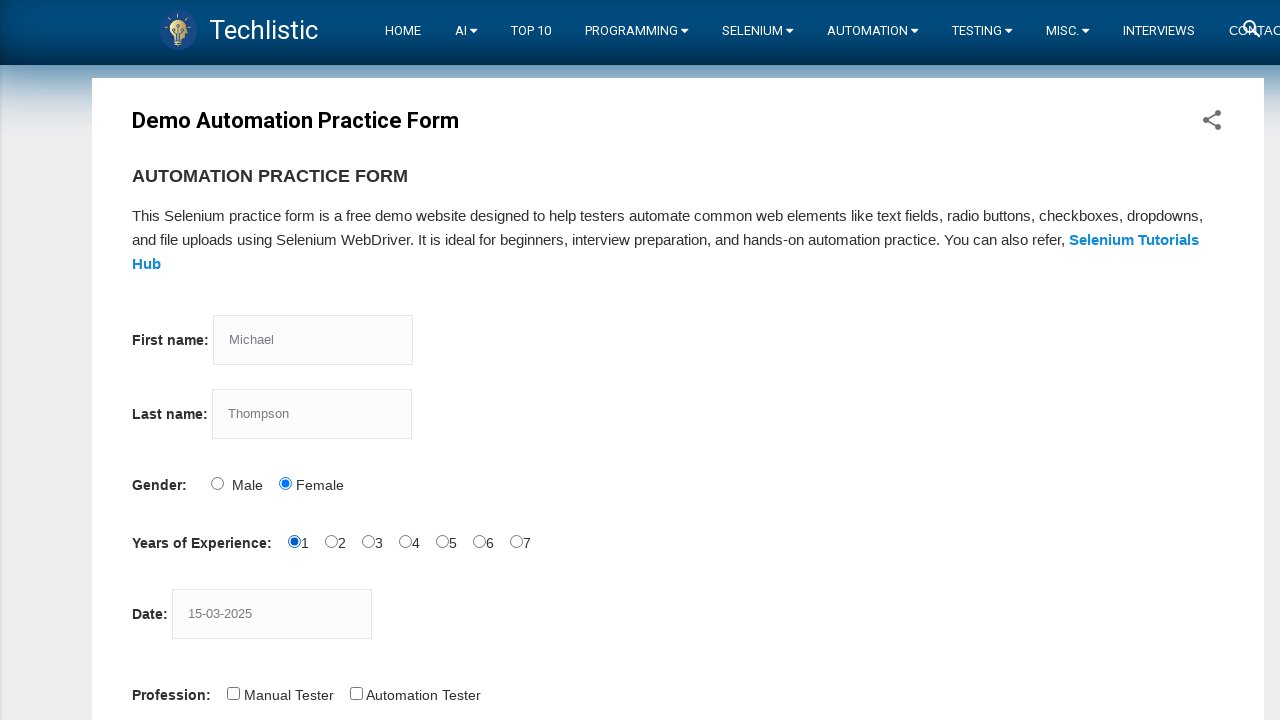

Selected Automation Tester profession at (356, 693) on #profession-1
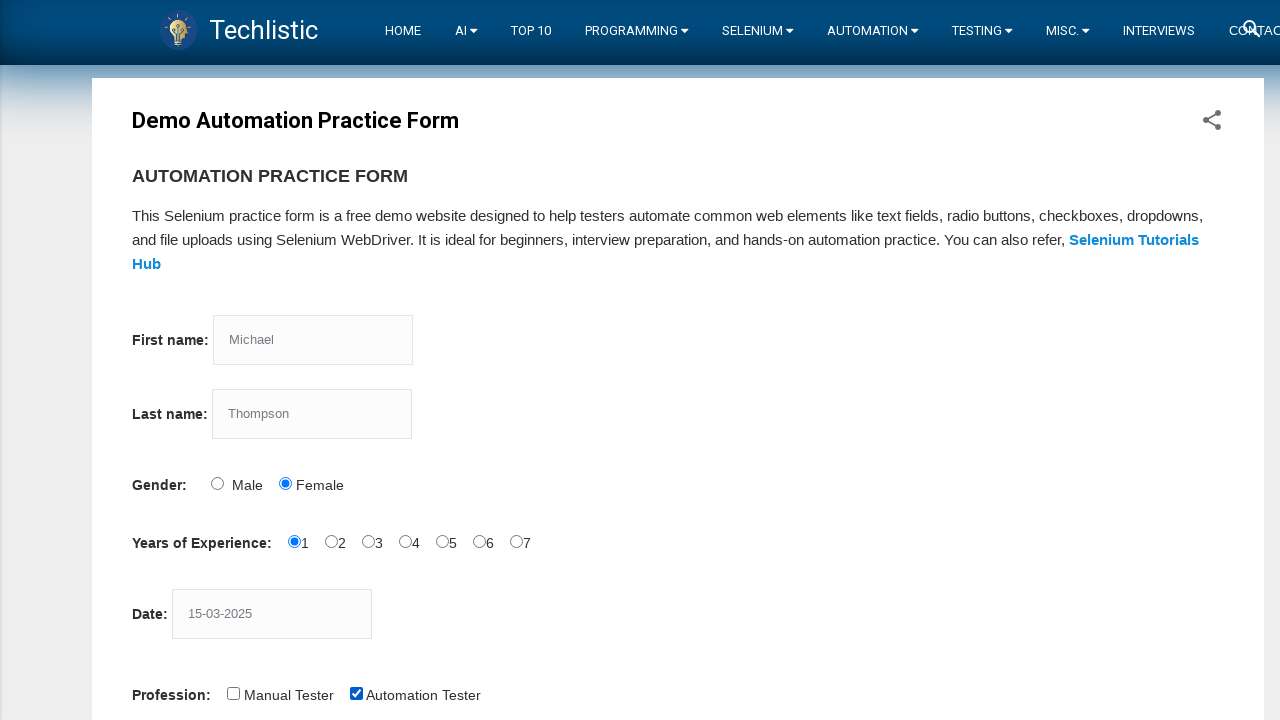

Selected Selenium IDE automation tool at (446, 360) on #tool-2
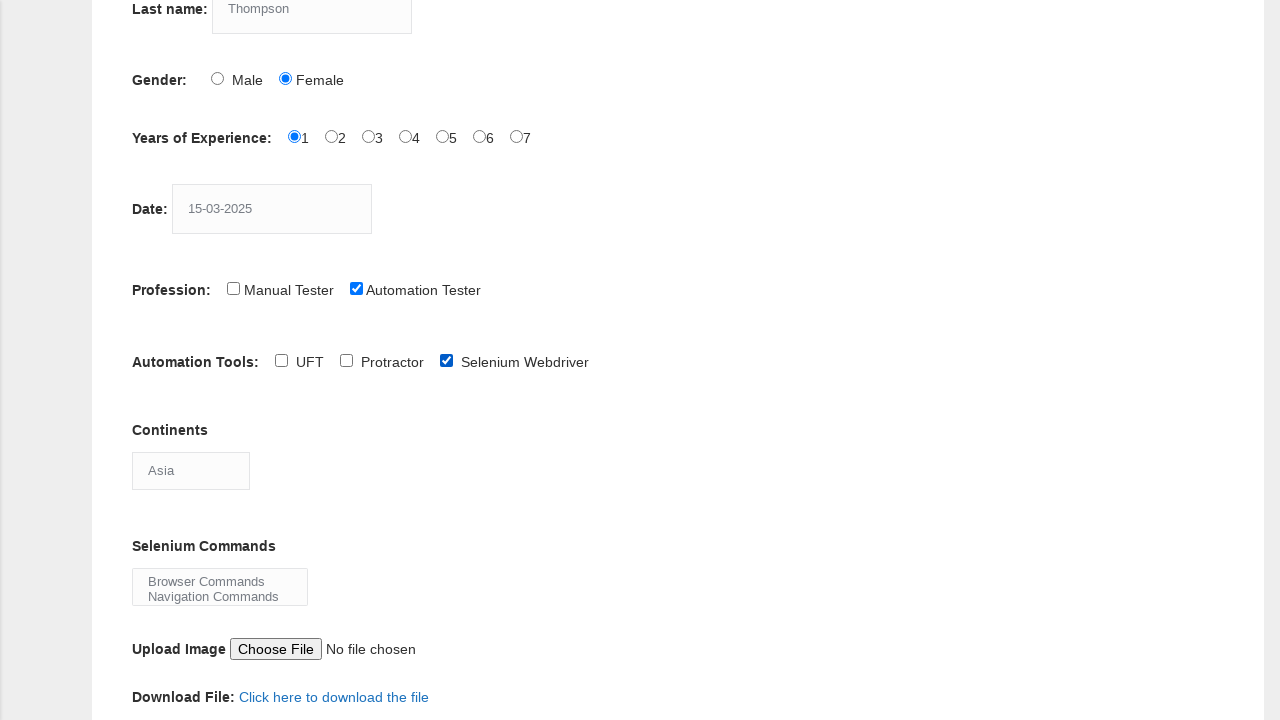

Clicked on continents dropdown at (191, 470) on #continents
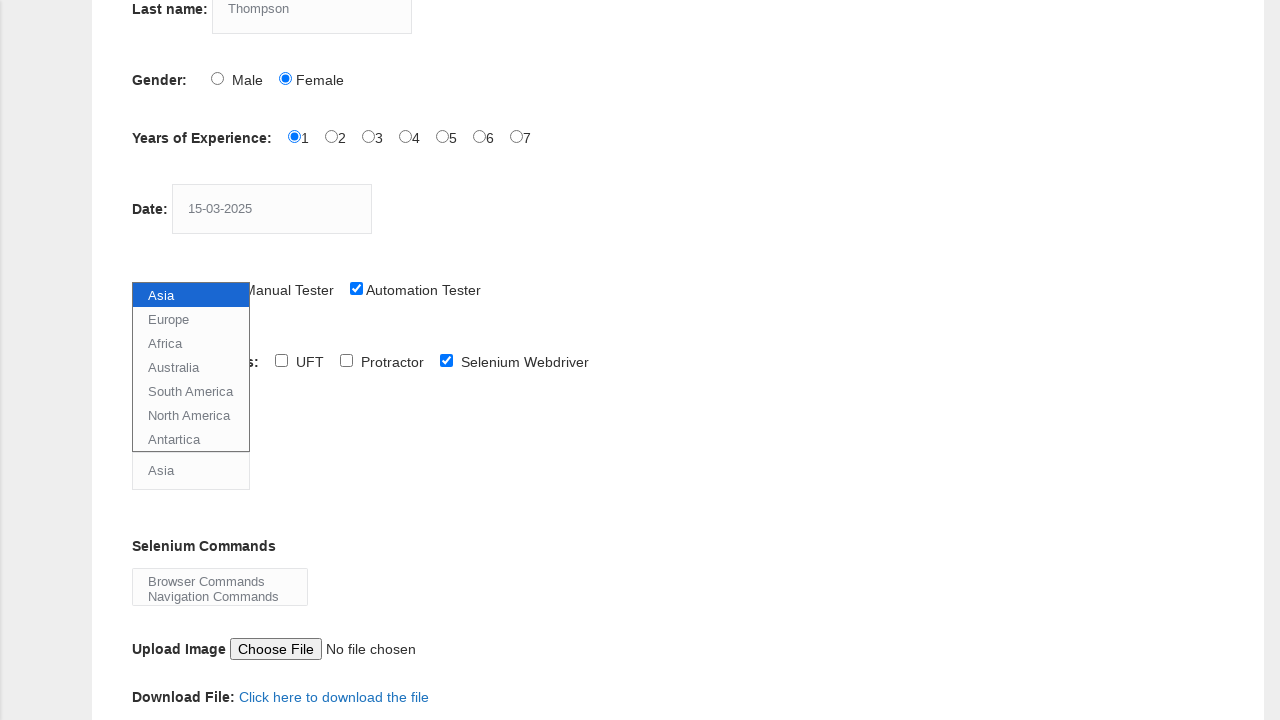

Selected Asia from continents dropdown on #continents
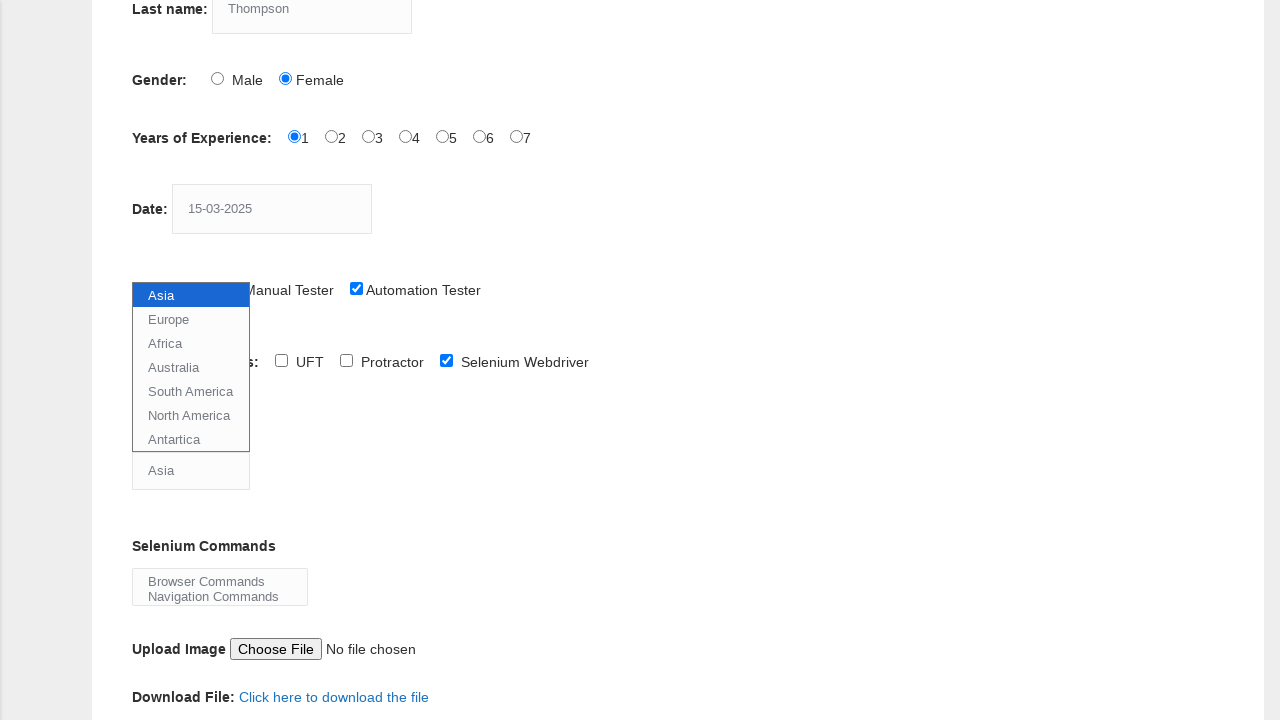

Clicked form submit button at (157, 360) on #submit
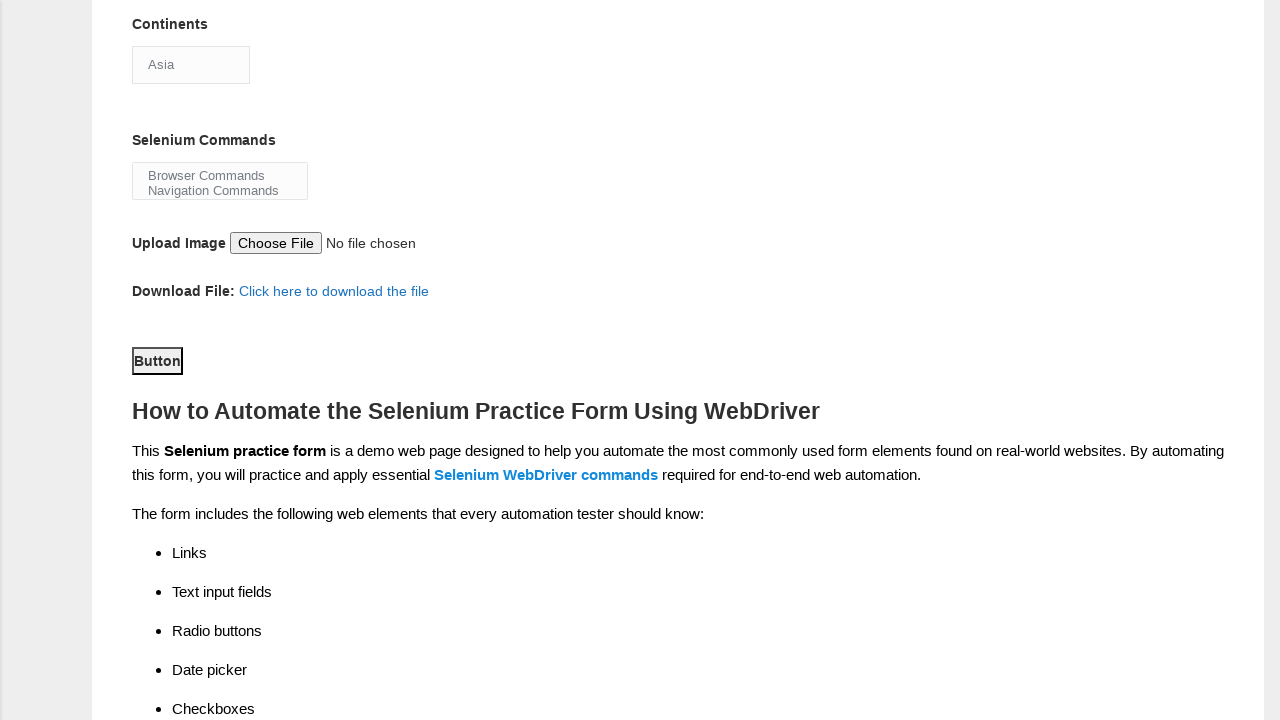

Waited for form submission to complete
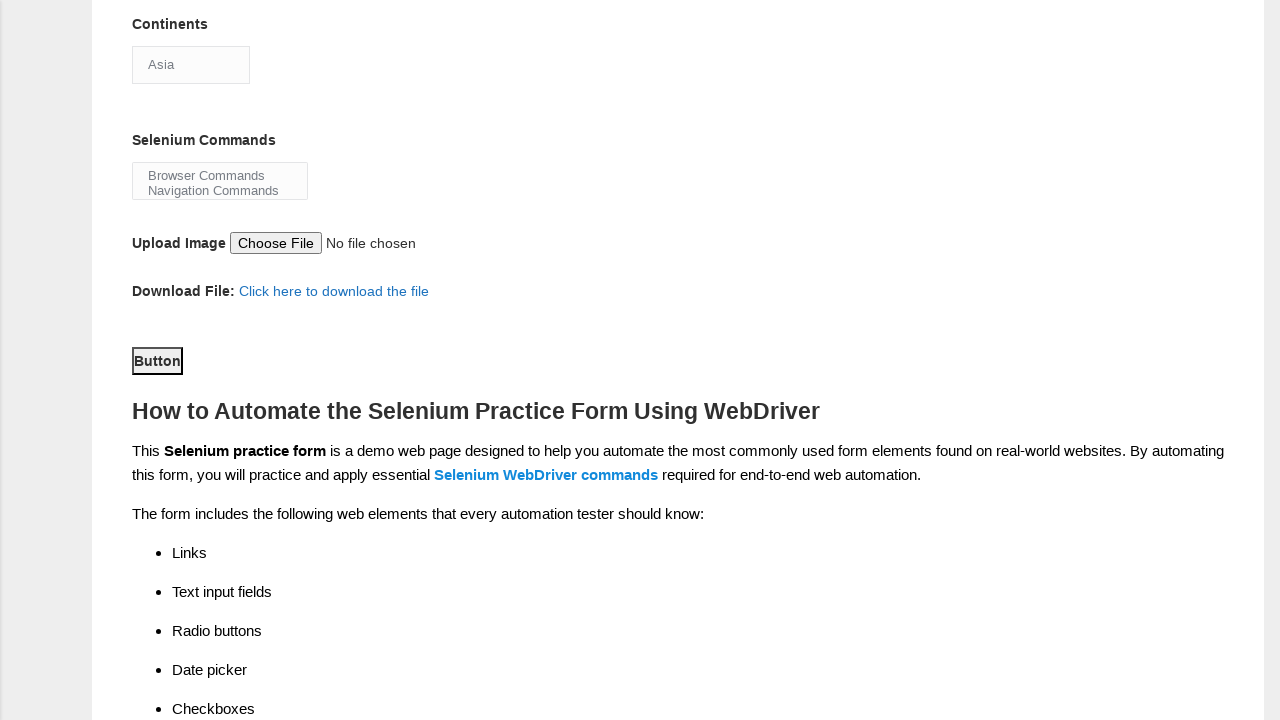

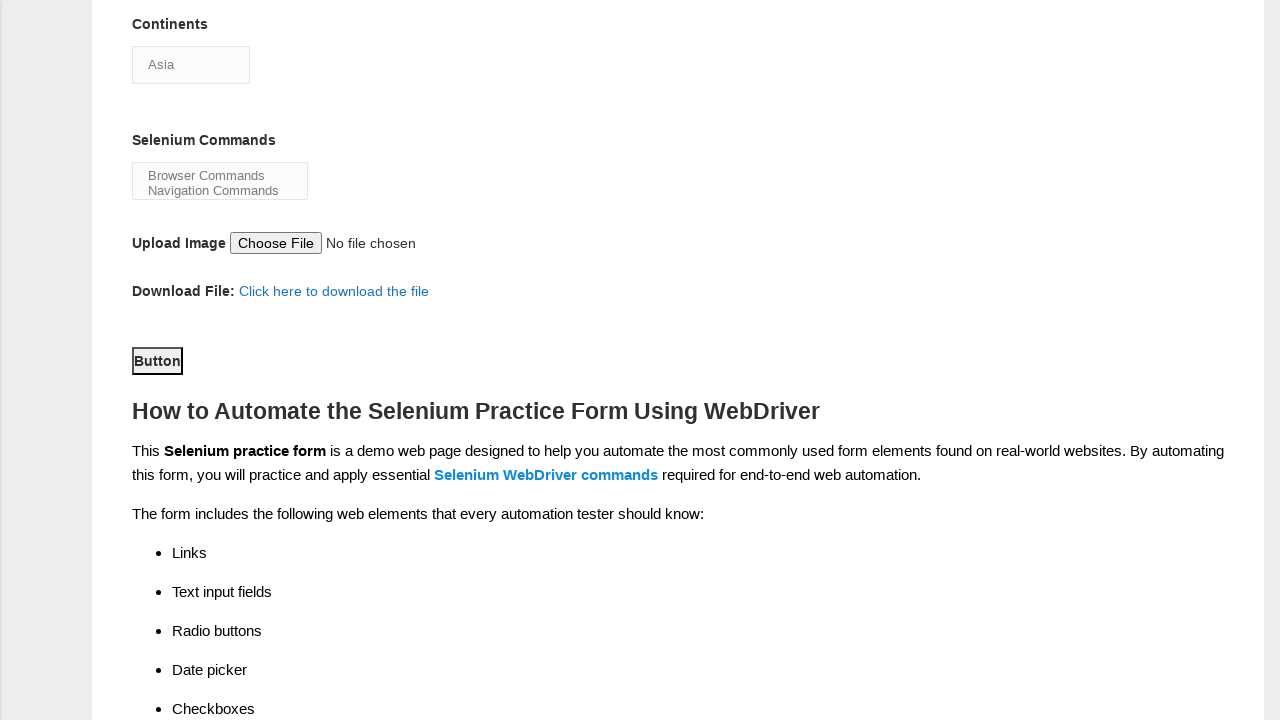